Searches for trains between two stations on the Indian Railways website by entering station codes and disabling date-only option

Starting URL: https://erail.in/

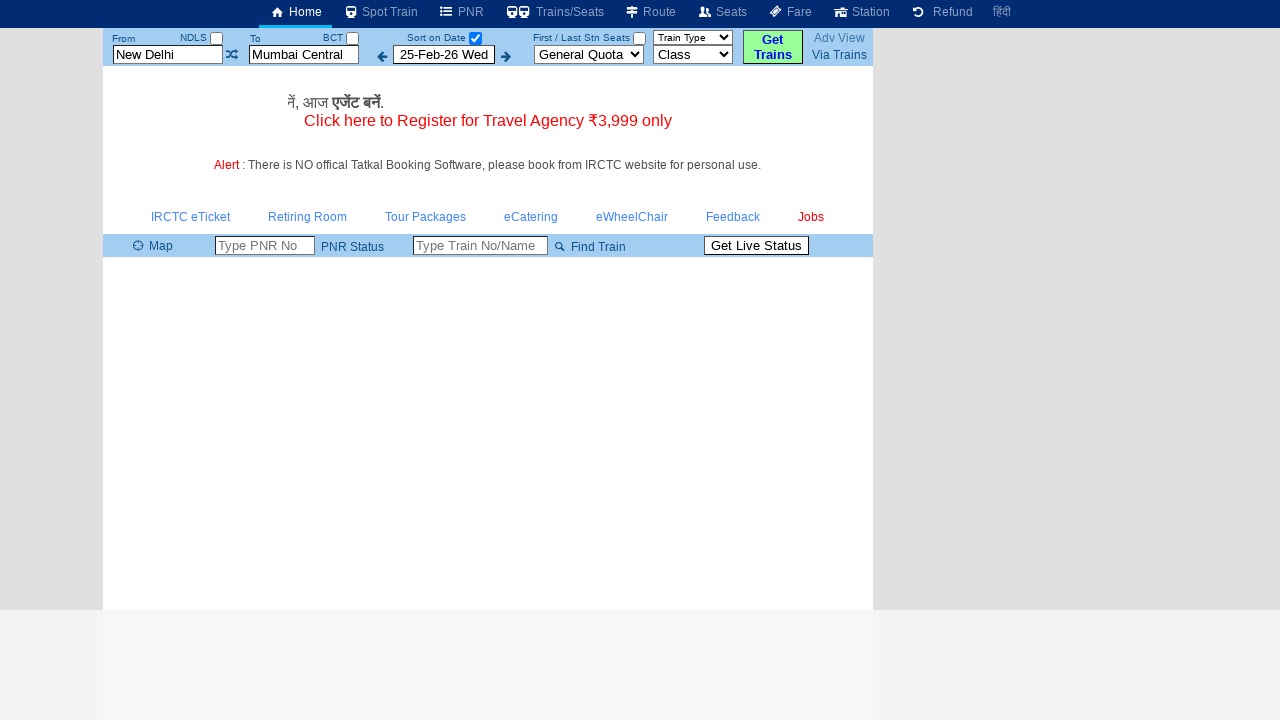

Cleared departure station field on #txtStationFrom
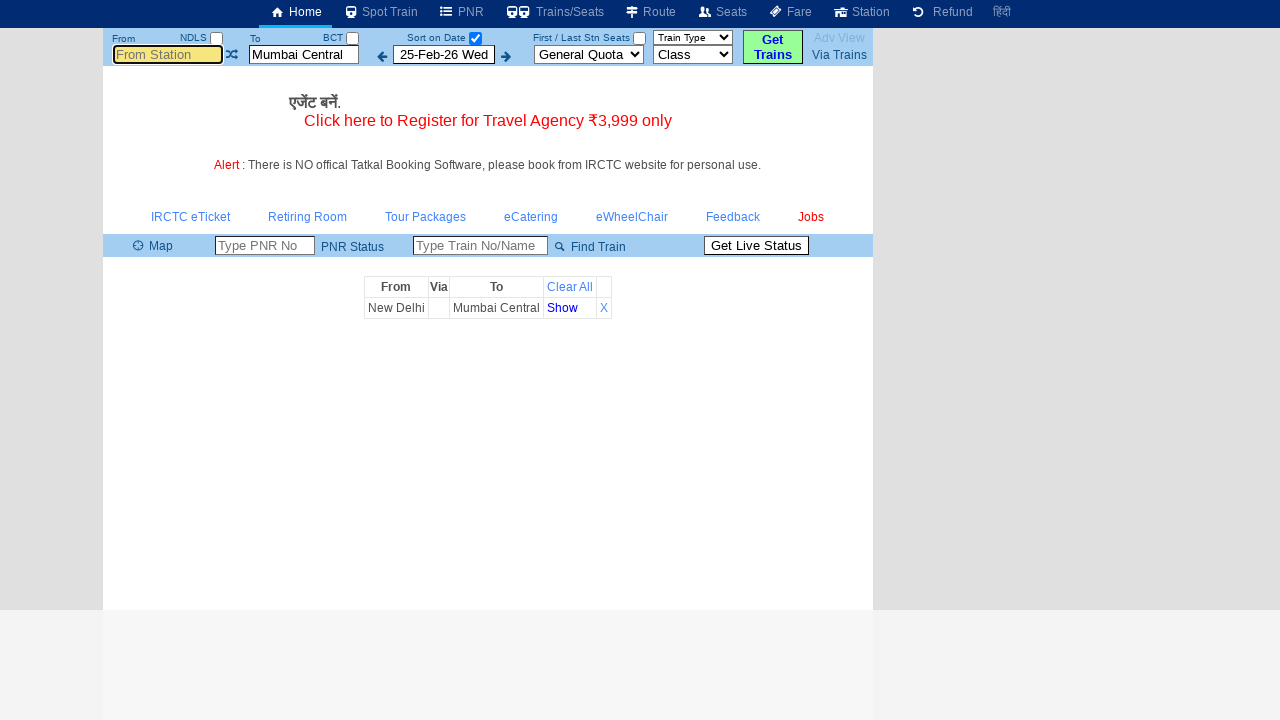

Entered 'MAS' (Chennai Central) as departure station on #txtStationFrom
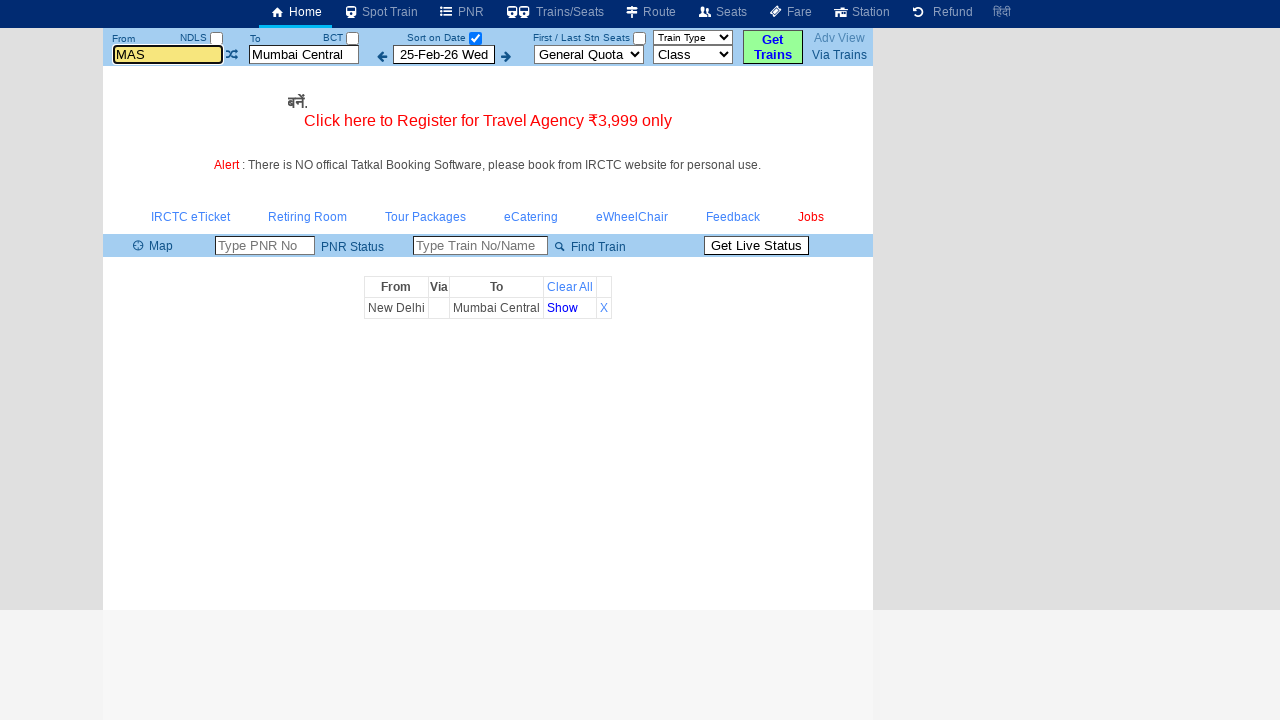

Pressed Enter to confirm departure station on #txtStationFrom
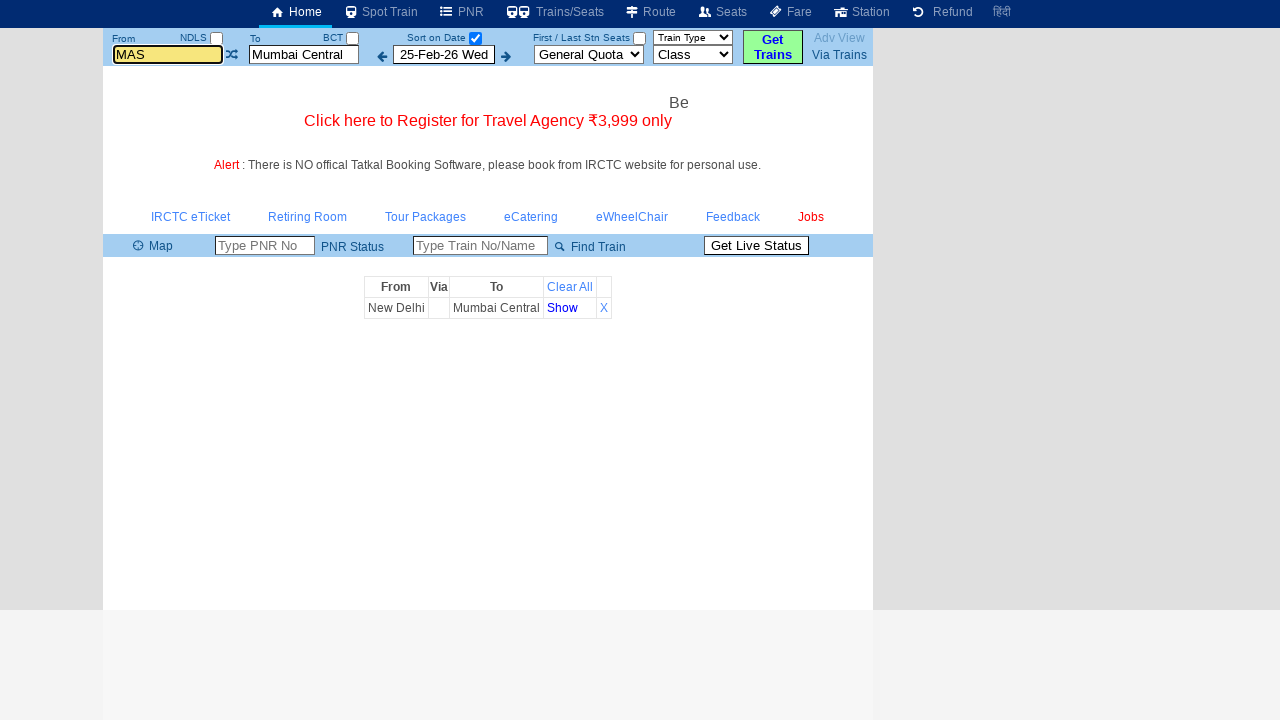

Cleared arrival station field on #txtStationTo
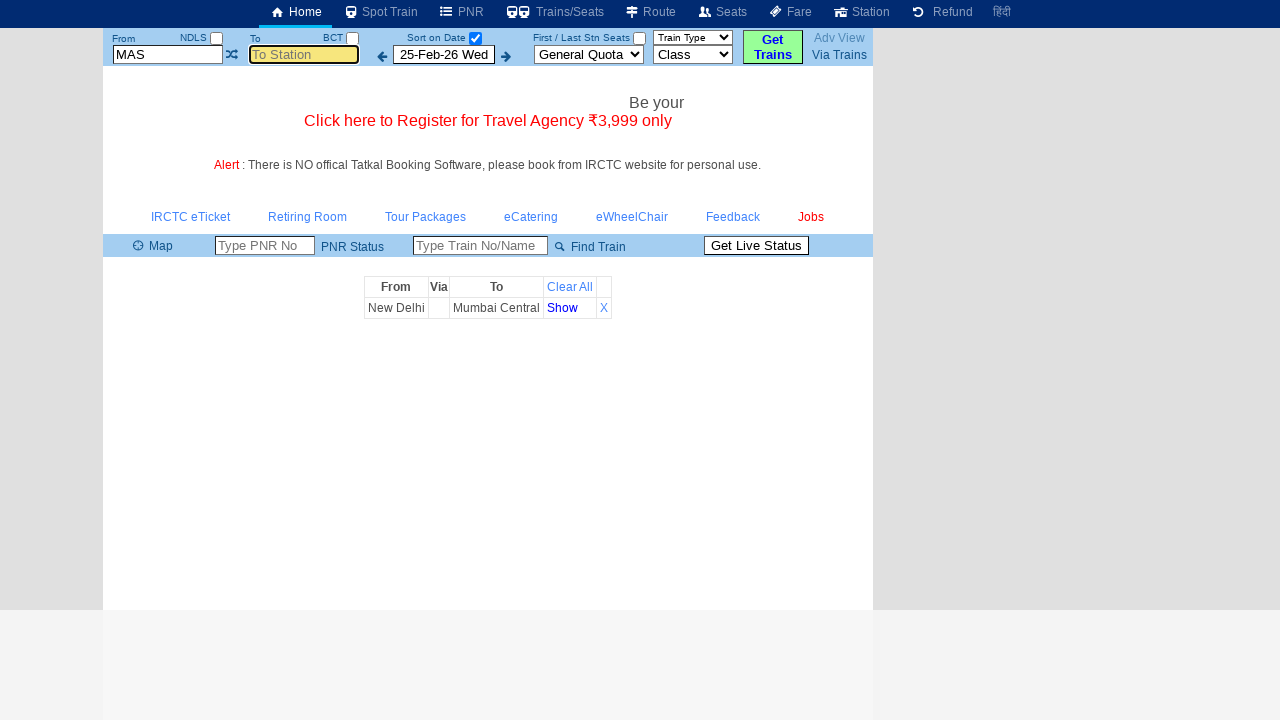

Entered 'MDU' (Madurai) as arrival station on #txtStationTo
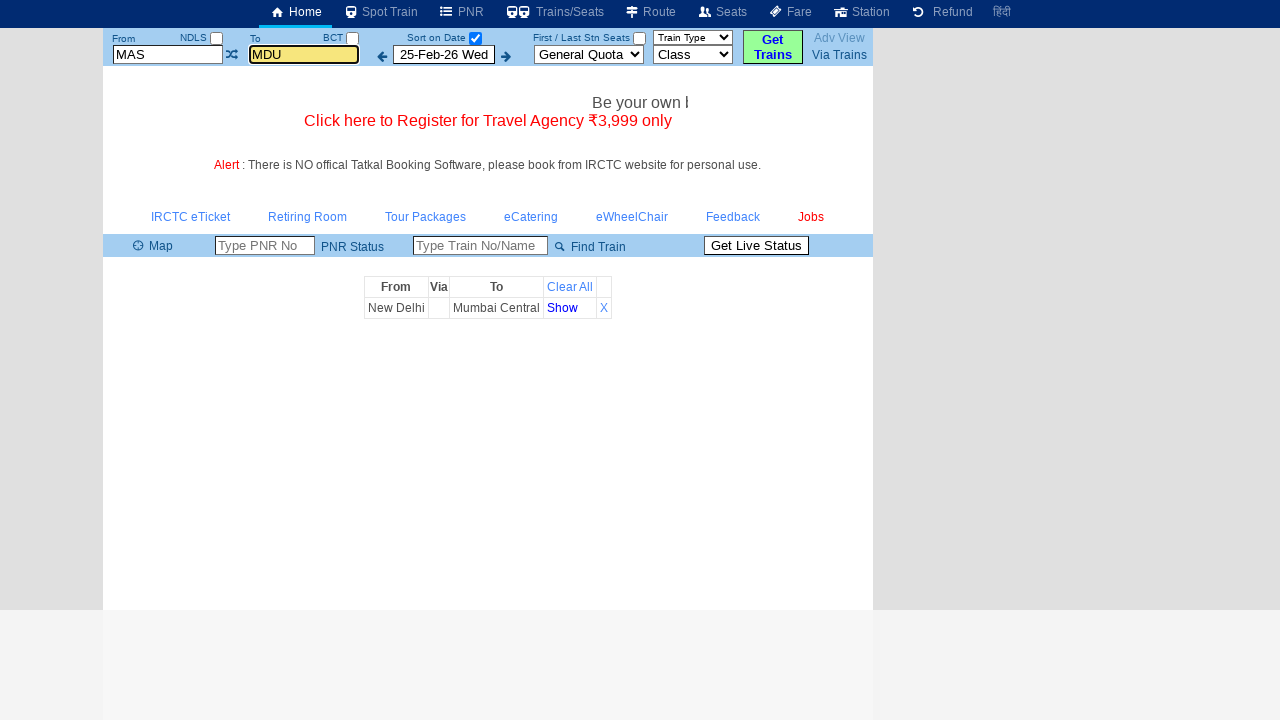

Pressed Enter to confirm arrival station on #txtStationTo
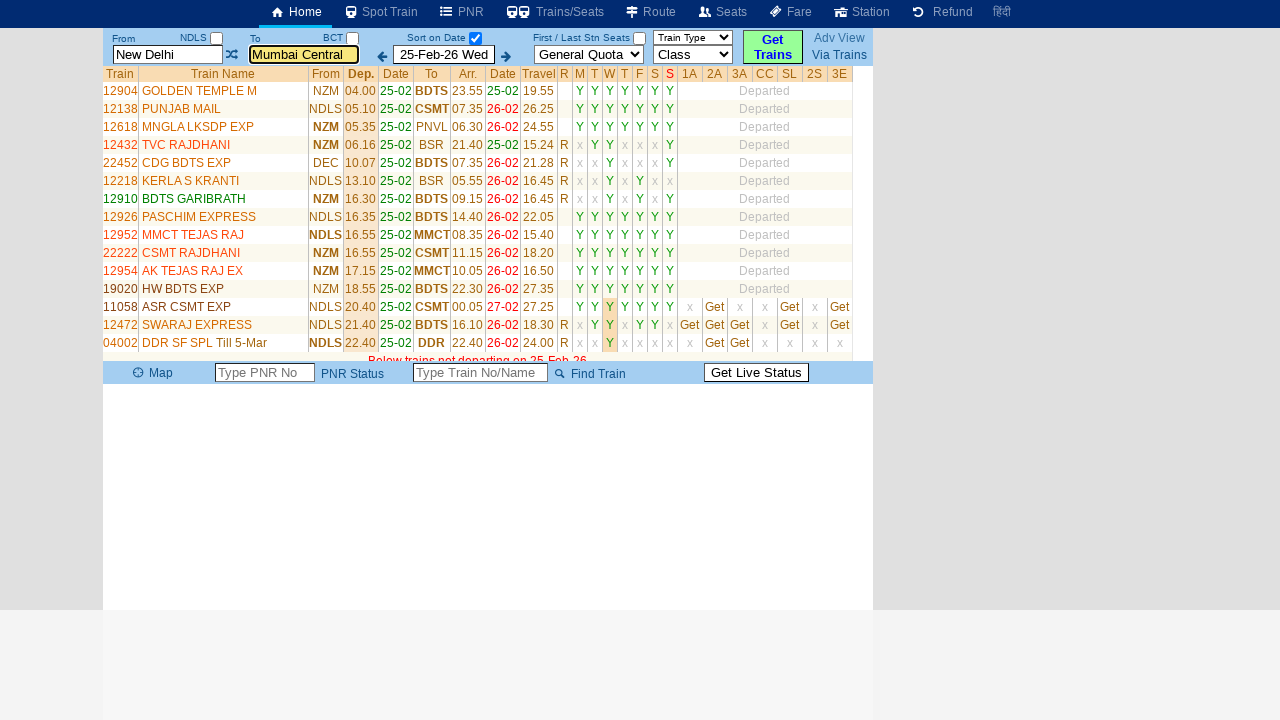

Disabled date-only option to display all available trains at (475, 38) on #chkSelectDateOnly
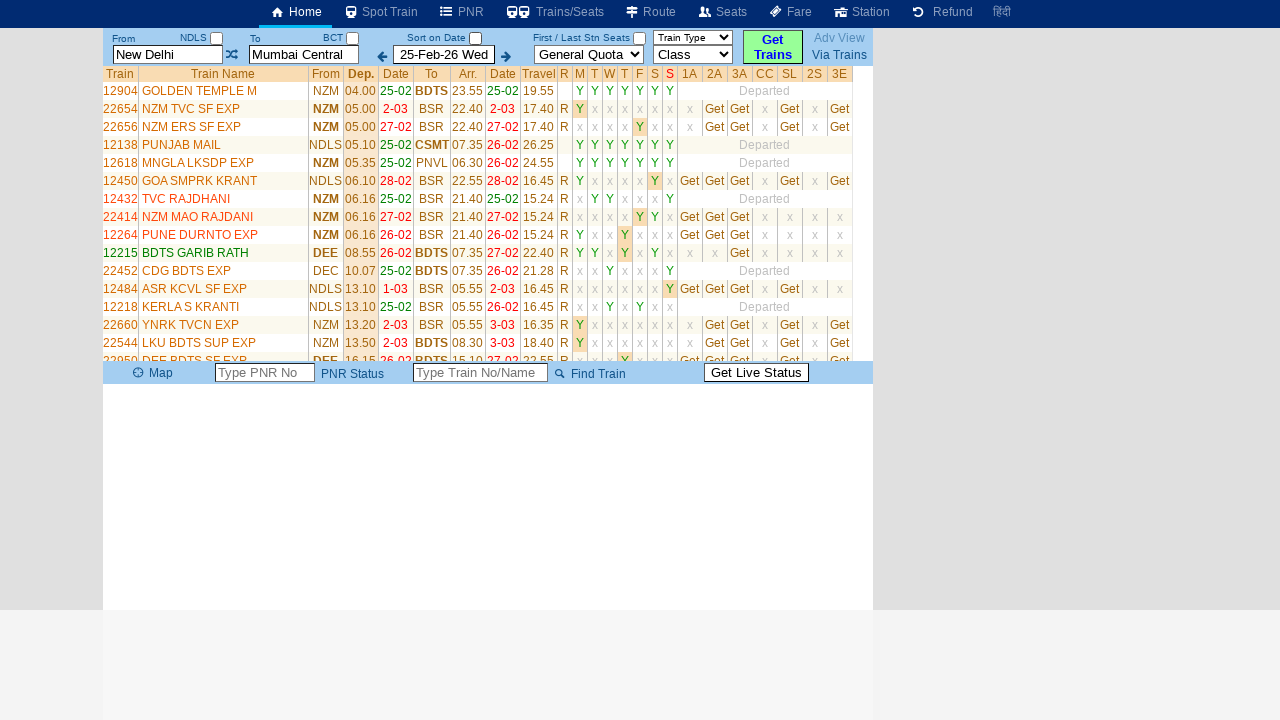

Train list table loaded successfully
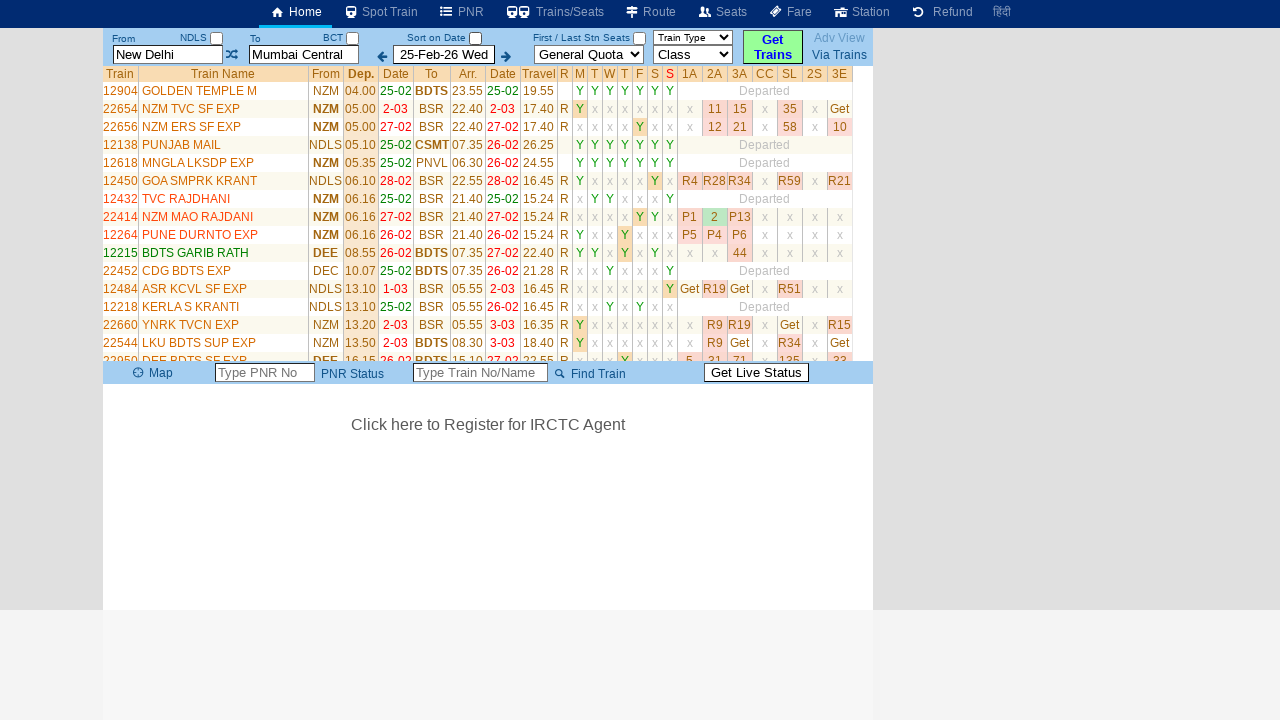

Verified train results: 35 trains found between MAS and MDU
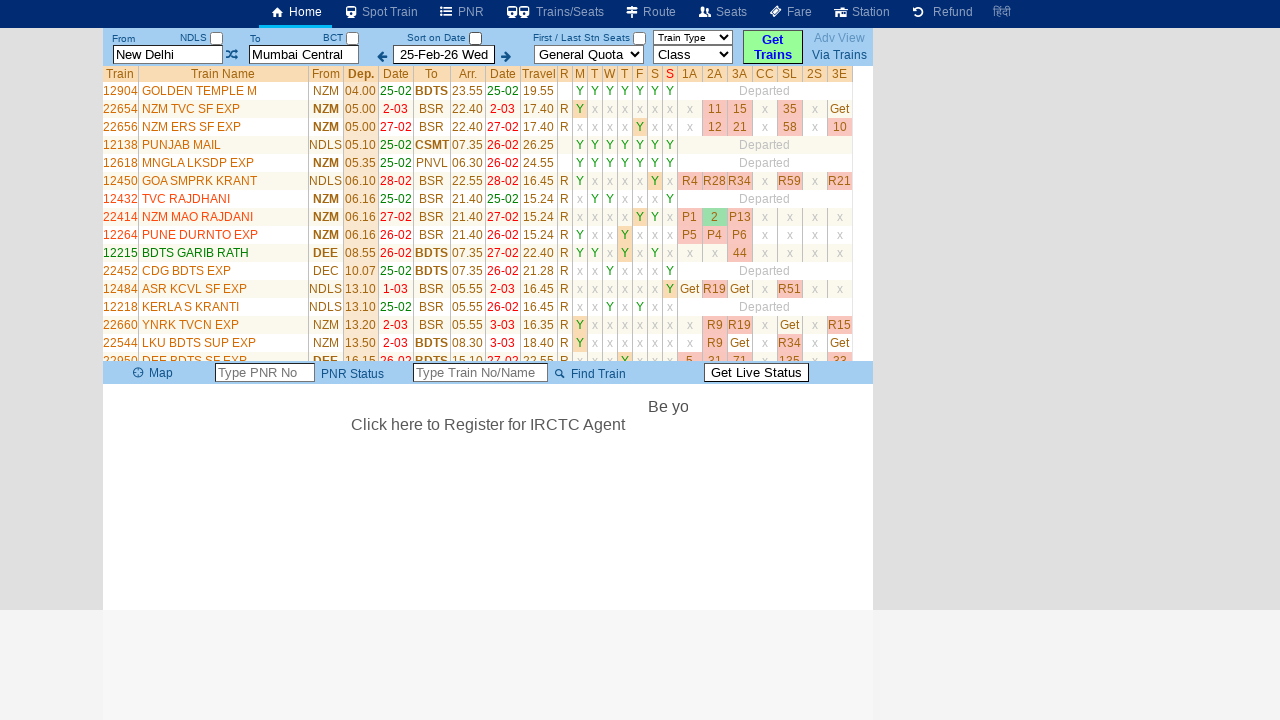

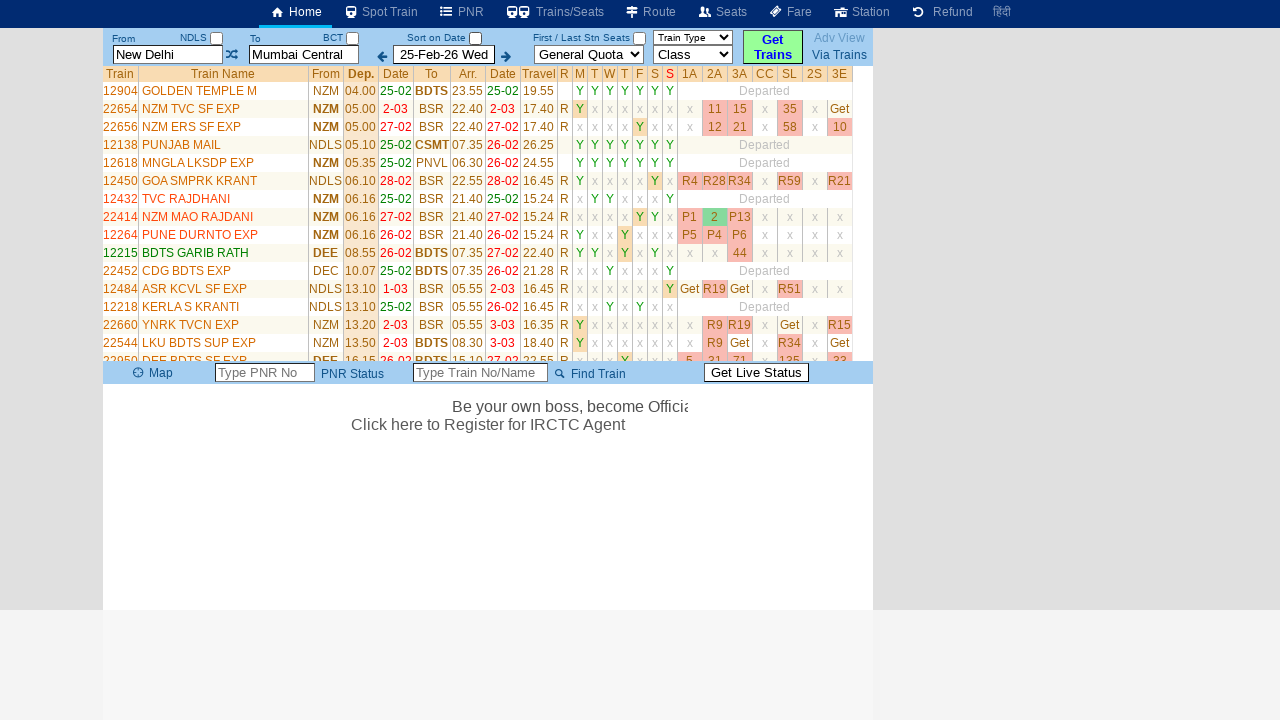